Tests multi-window browser functionality by opening a new window, navigating to a different page, extracting text from an element, then switching back to the original window and filling a form field with the extracted text.

Starting URL: https://rahulshettyacademy.com/angularpractice/

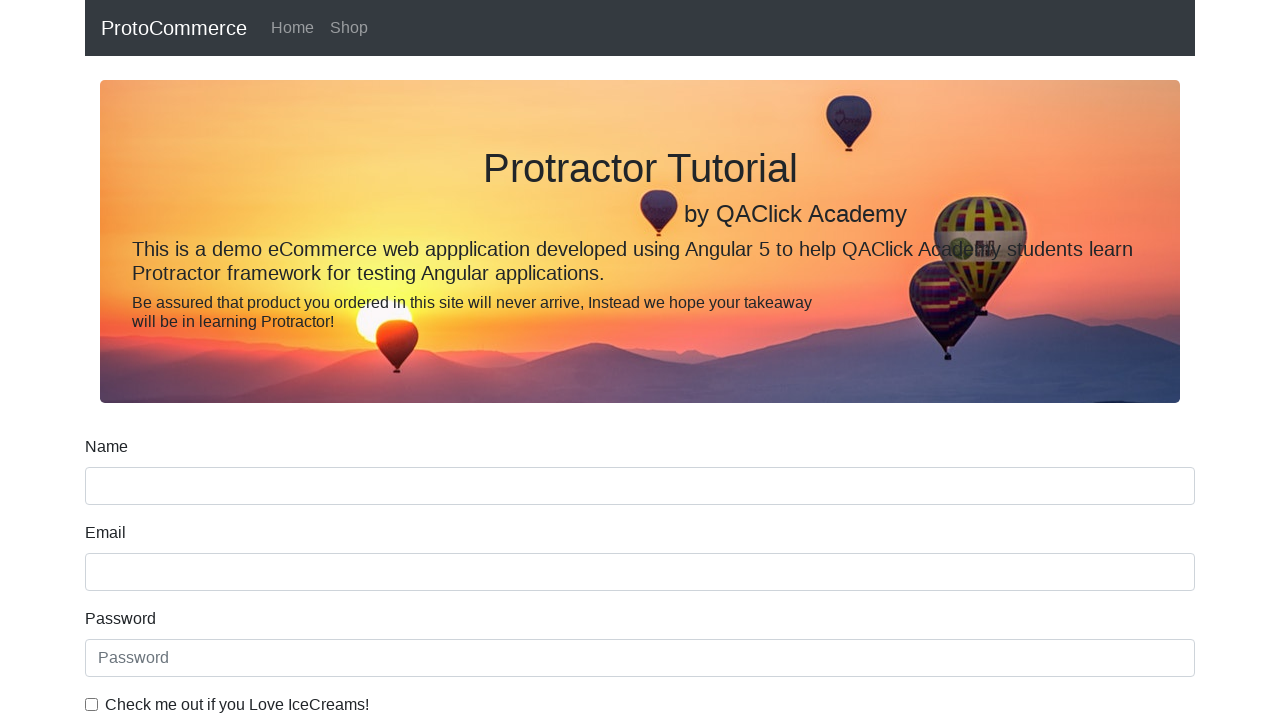

Opened a new browser window/page
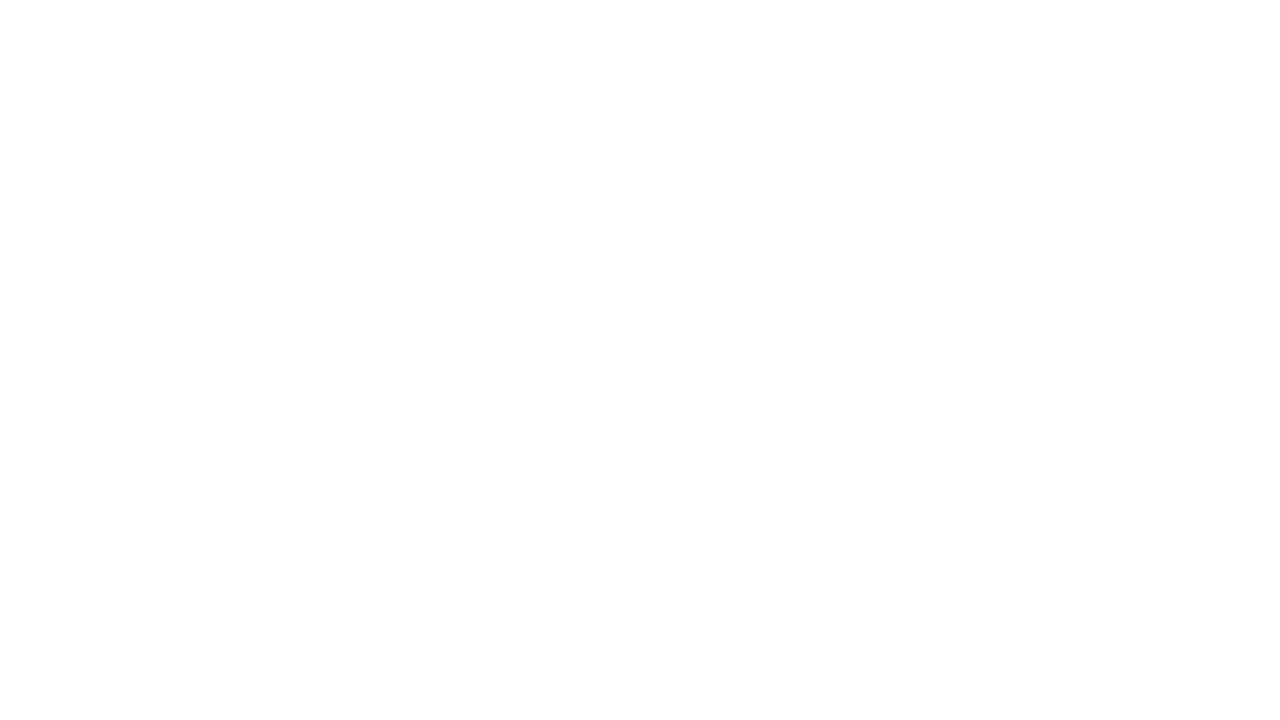

Navigated to Rahul Shetty Academy homepage in new window
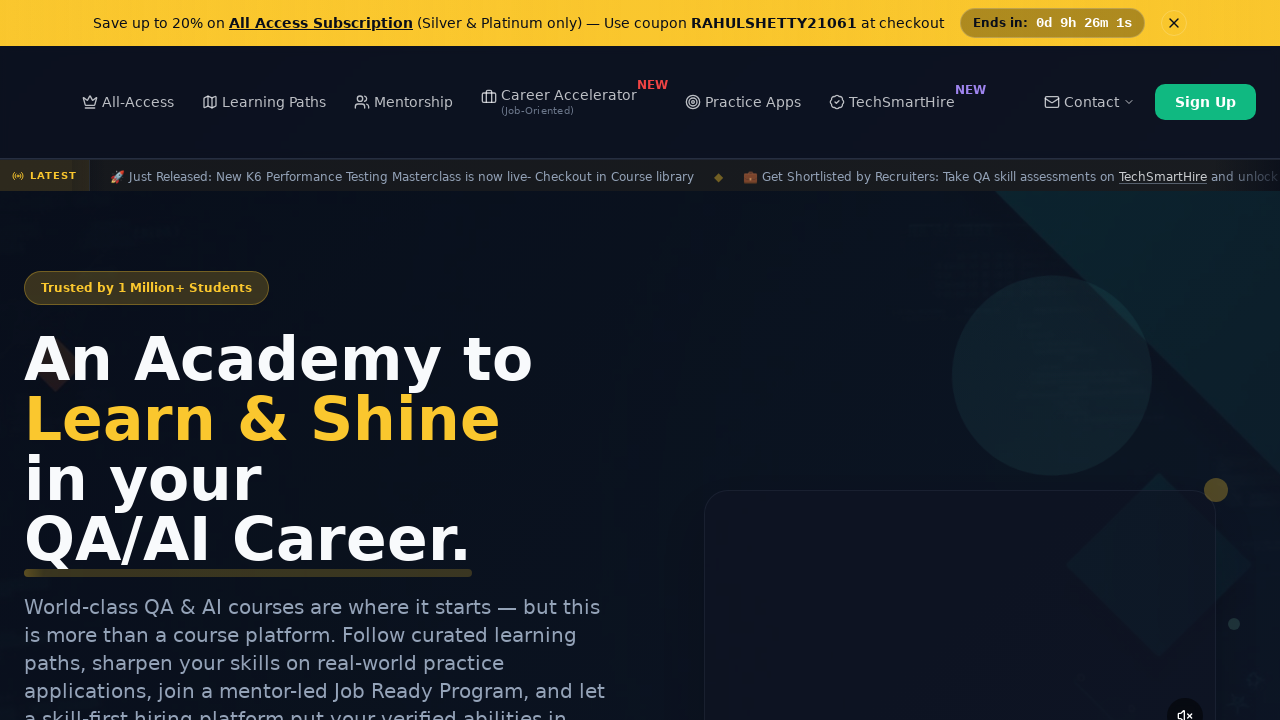

Waited for course links to load
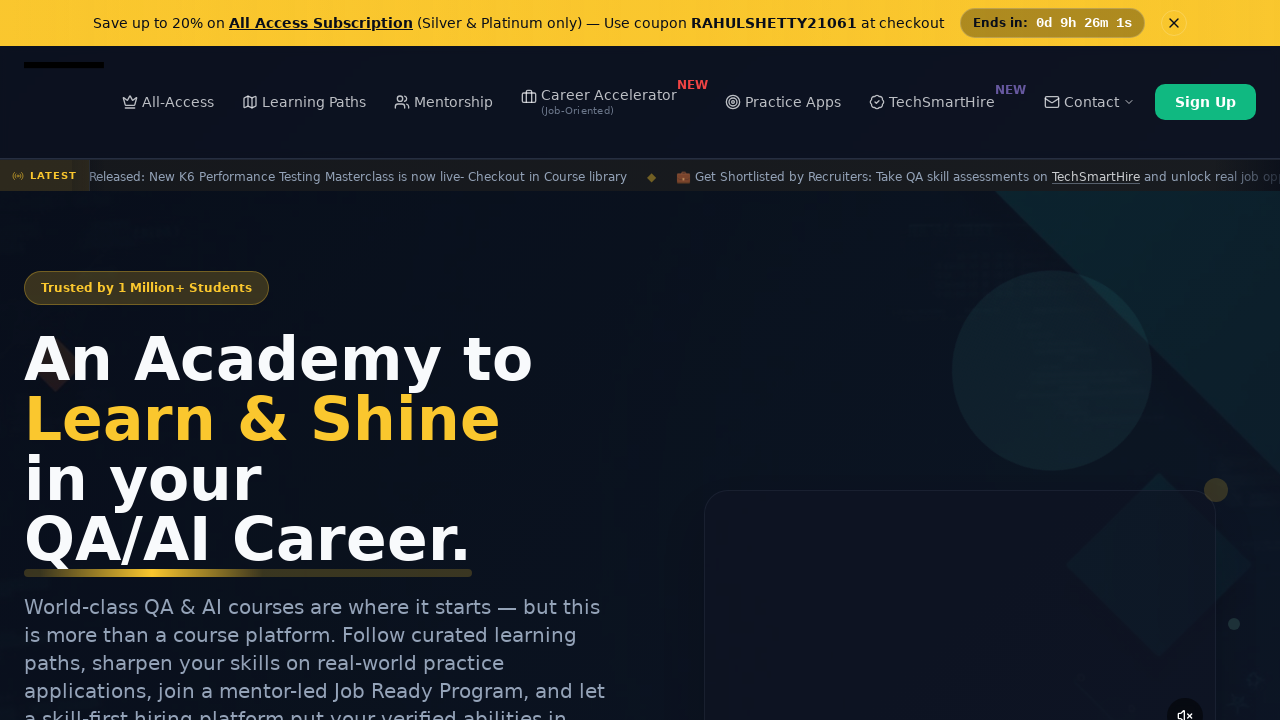

Located course link elements
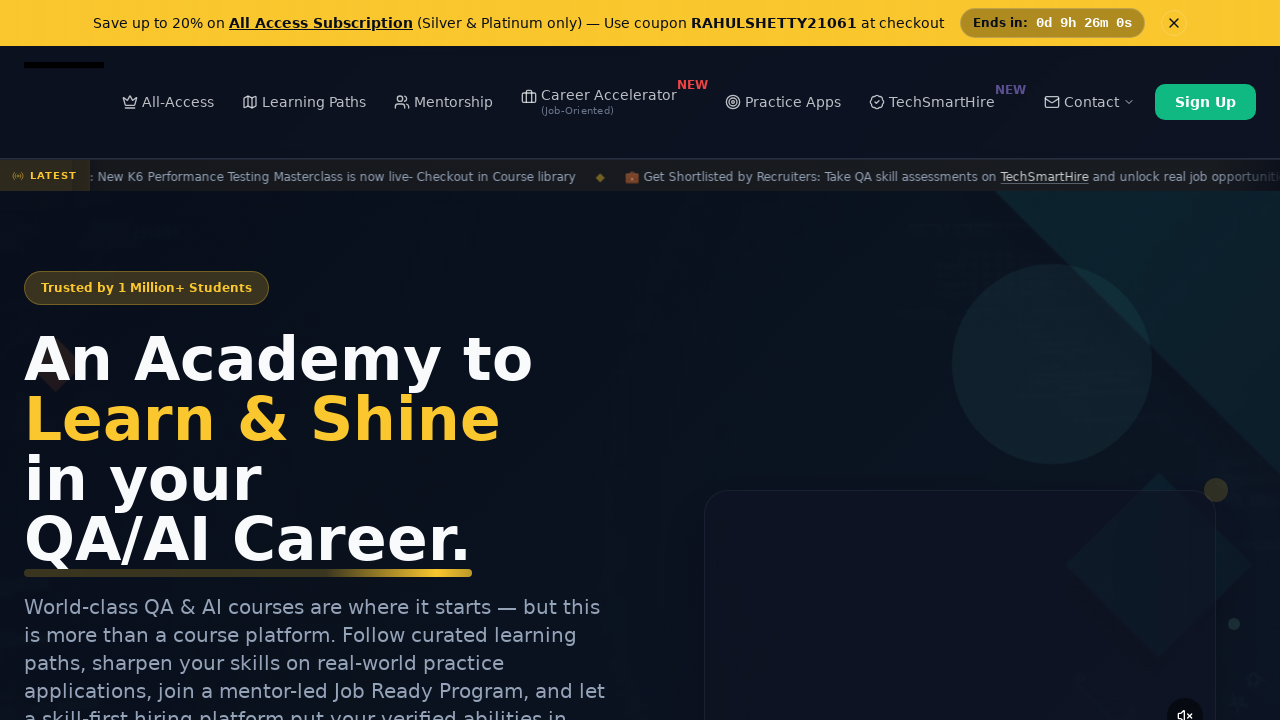

Extracted course name from second element: Playwright Testing
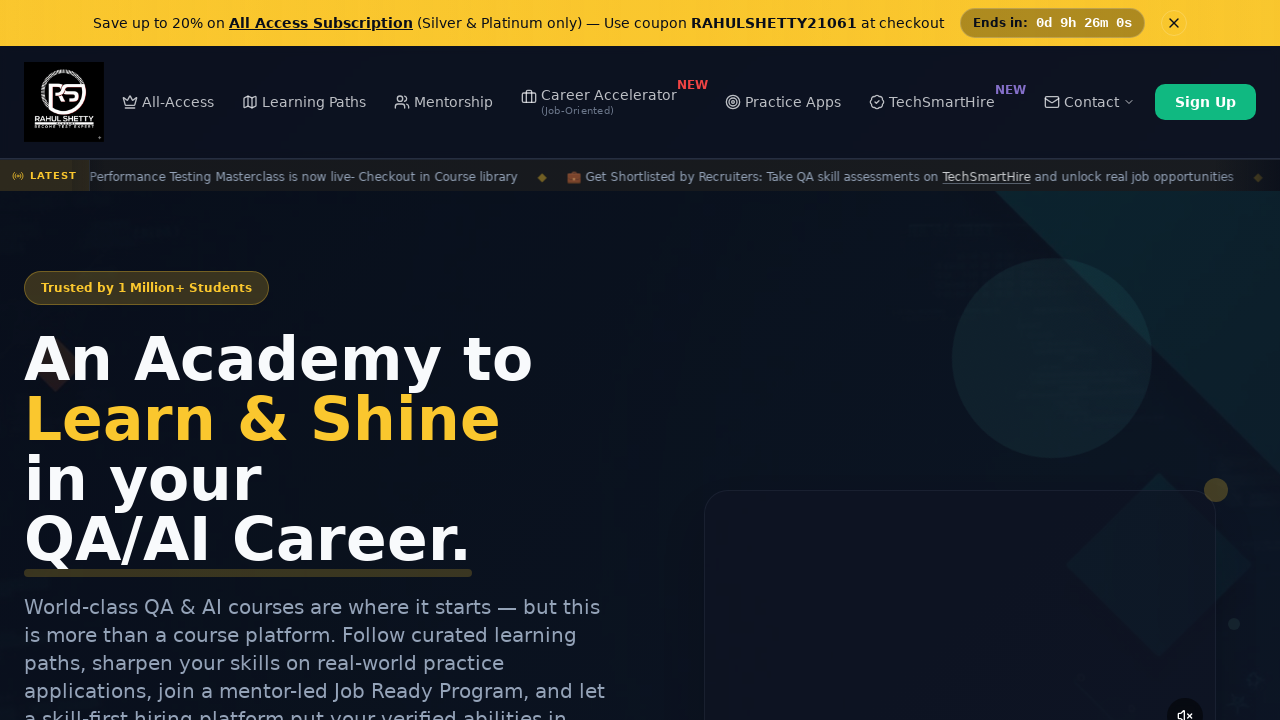

Switched back to original window
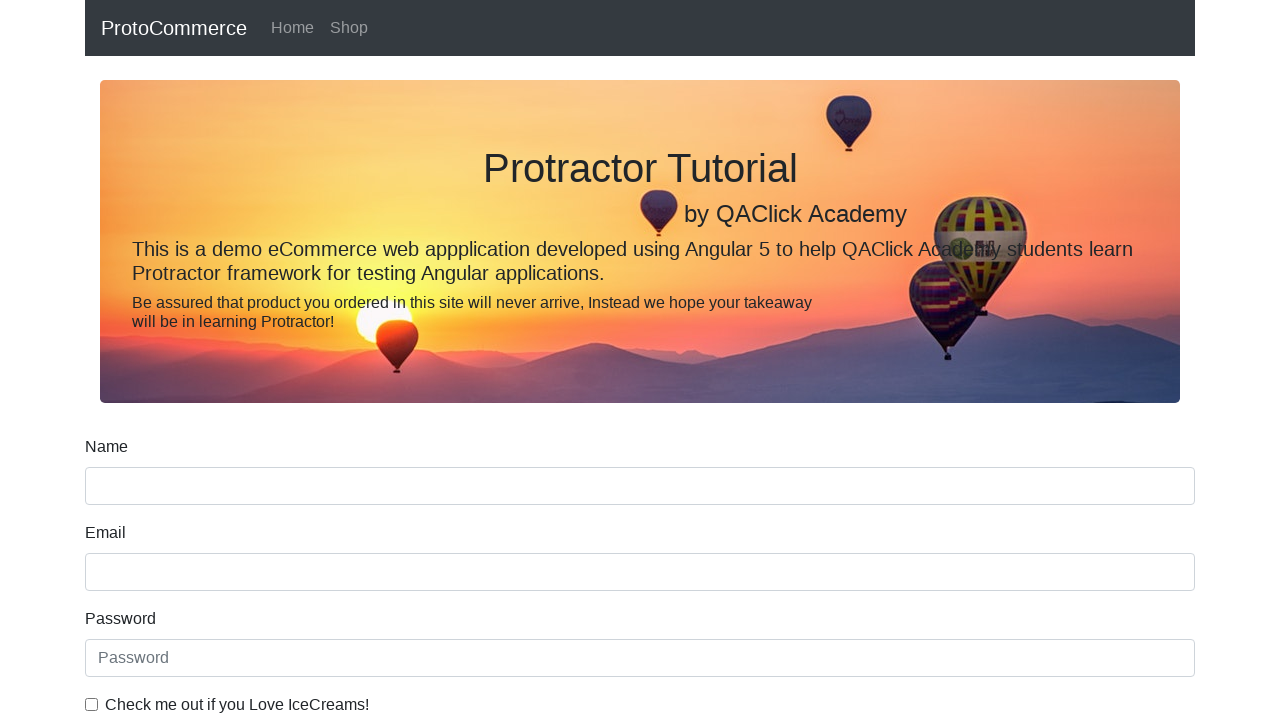

Filled name field with extracted course name: Playwright Testing on [name='name']
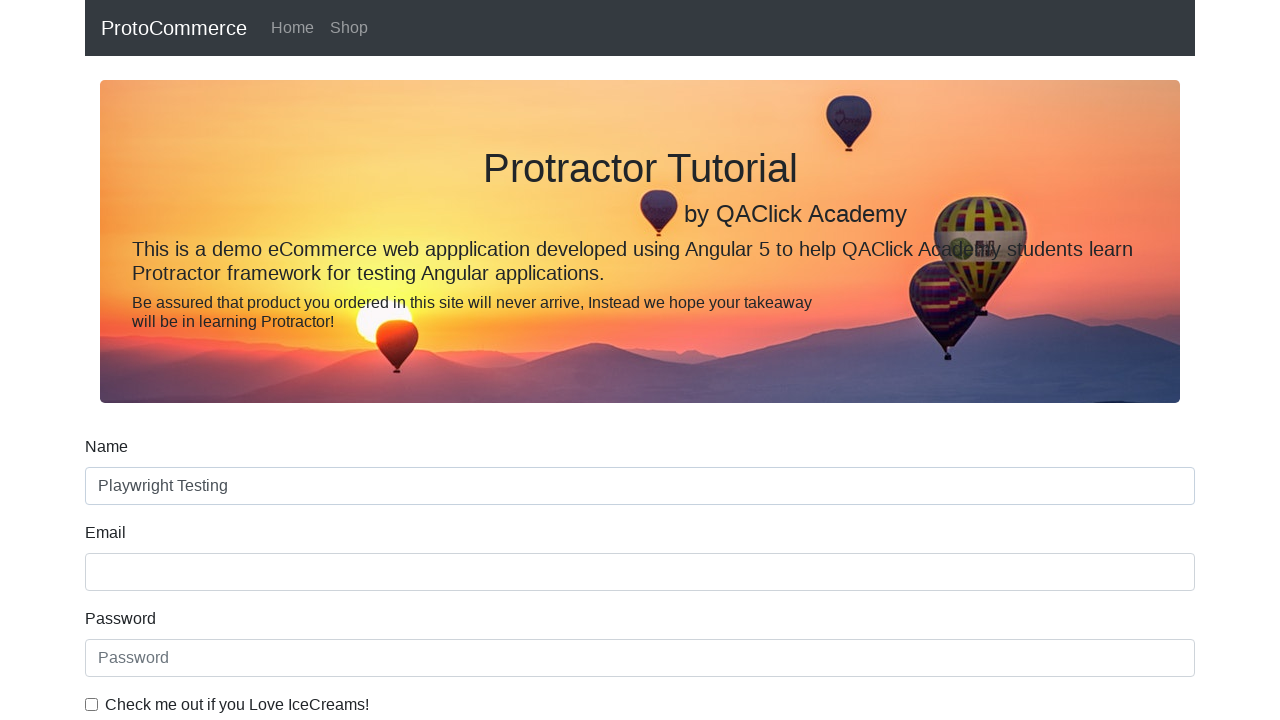

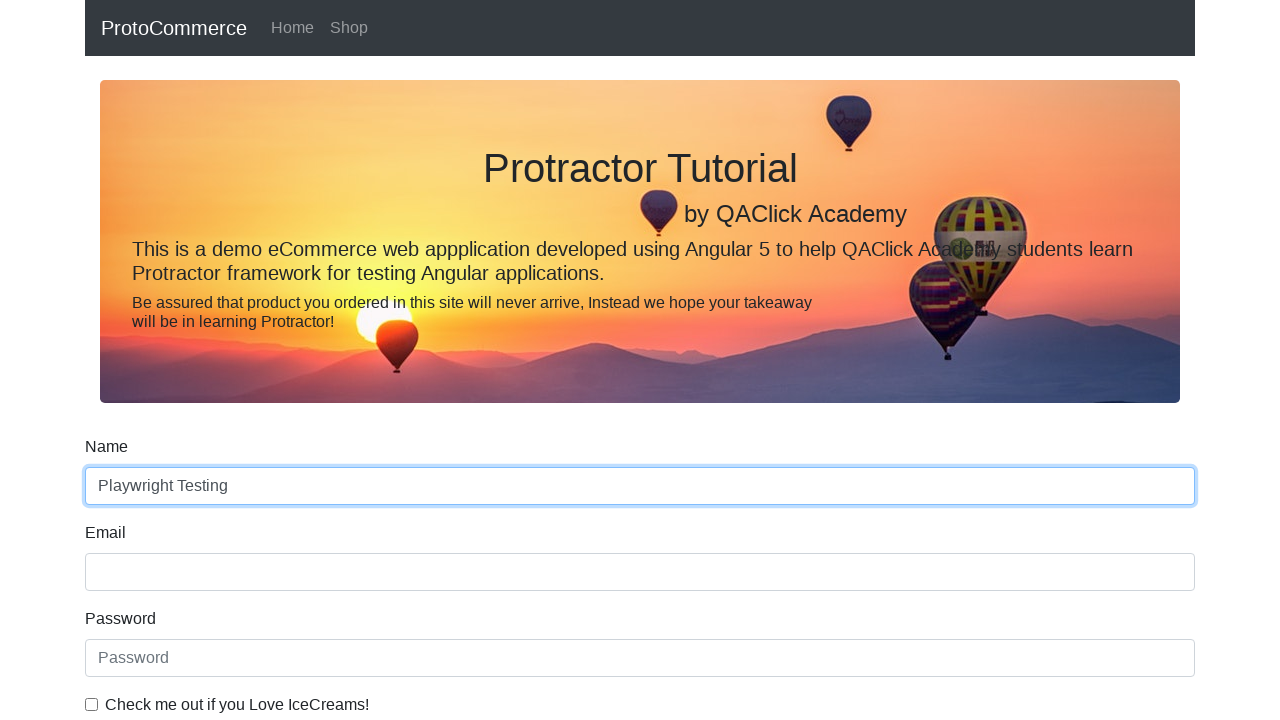